Tests opening multiple links in new tabs from a footer section, iterating through each tab to verify they load correctly

Starting URL: https://rahulshettyacademy.com/AutomationPractice/

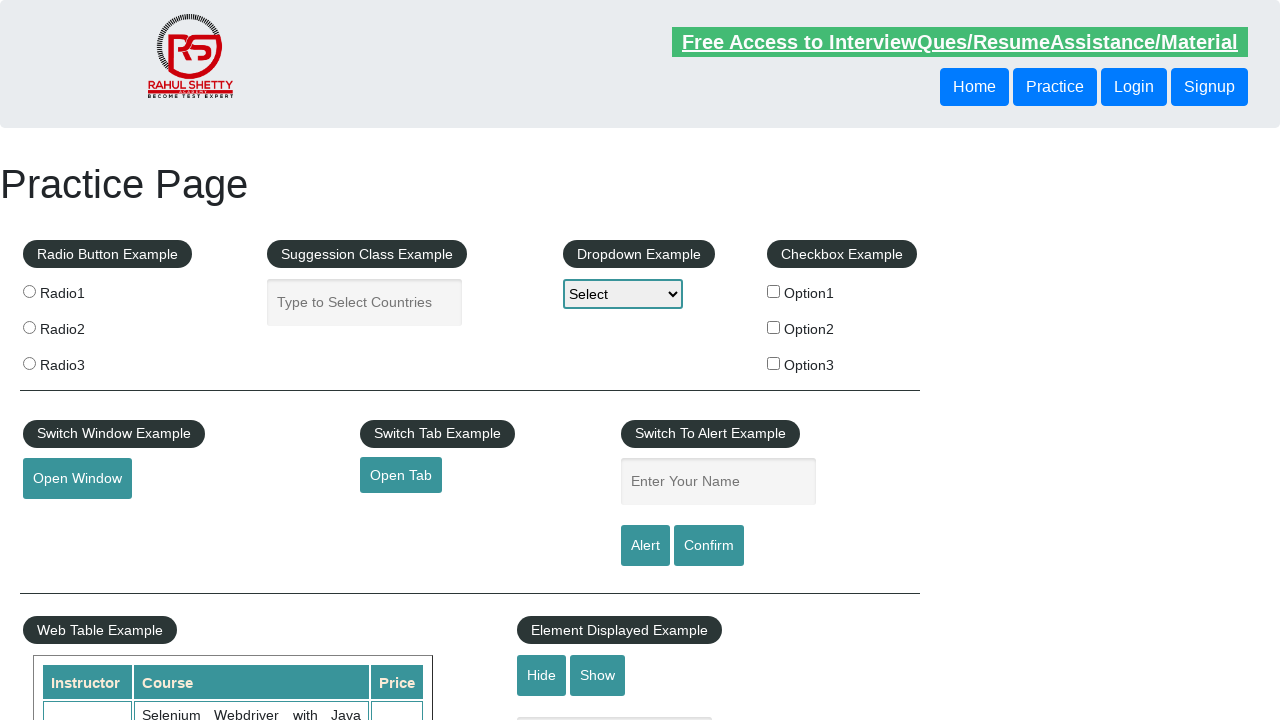

Navigated to AutomationPractice page
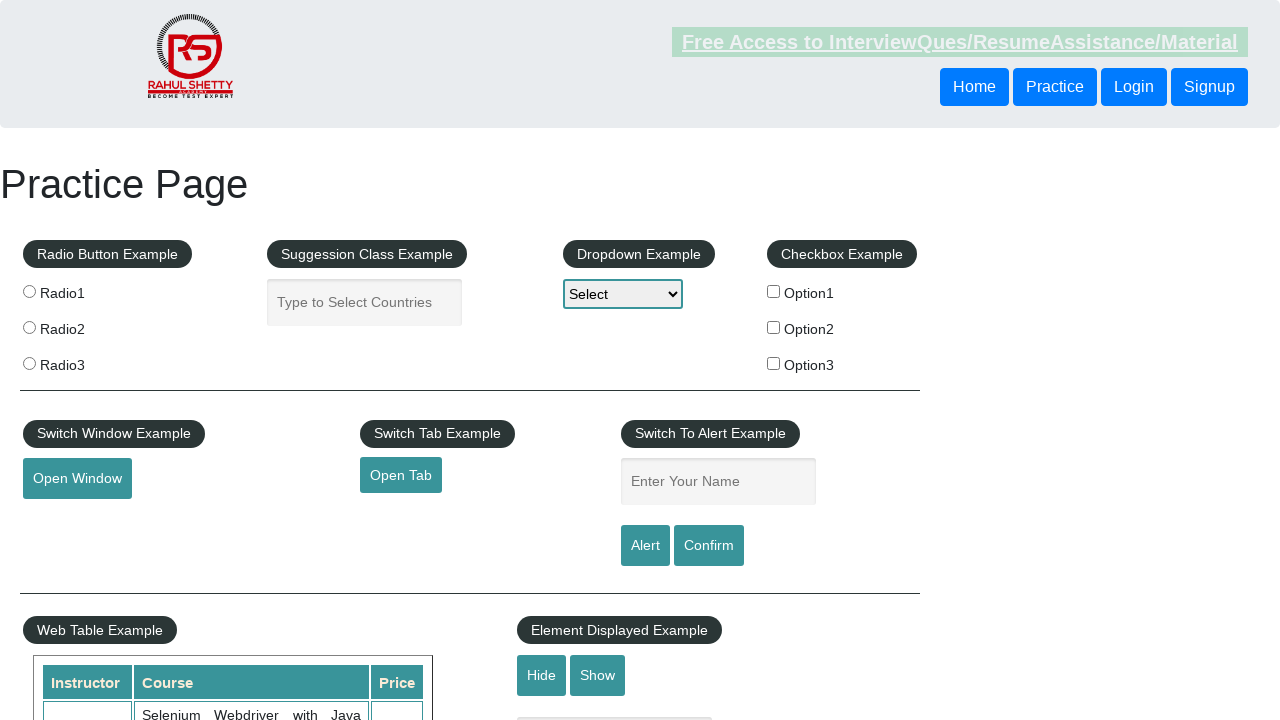

Counted total links on page: 27
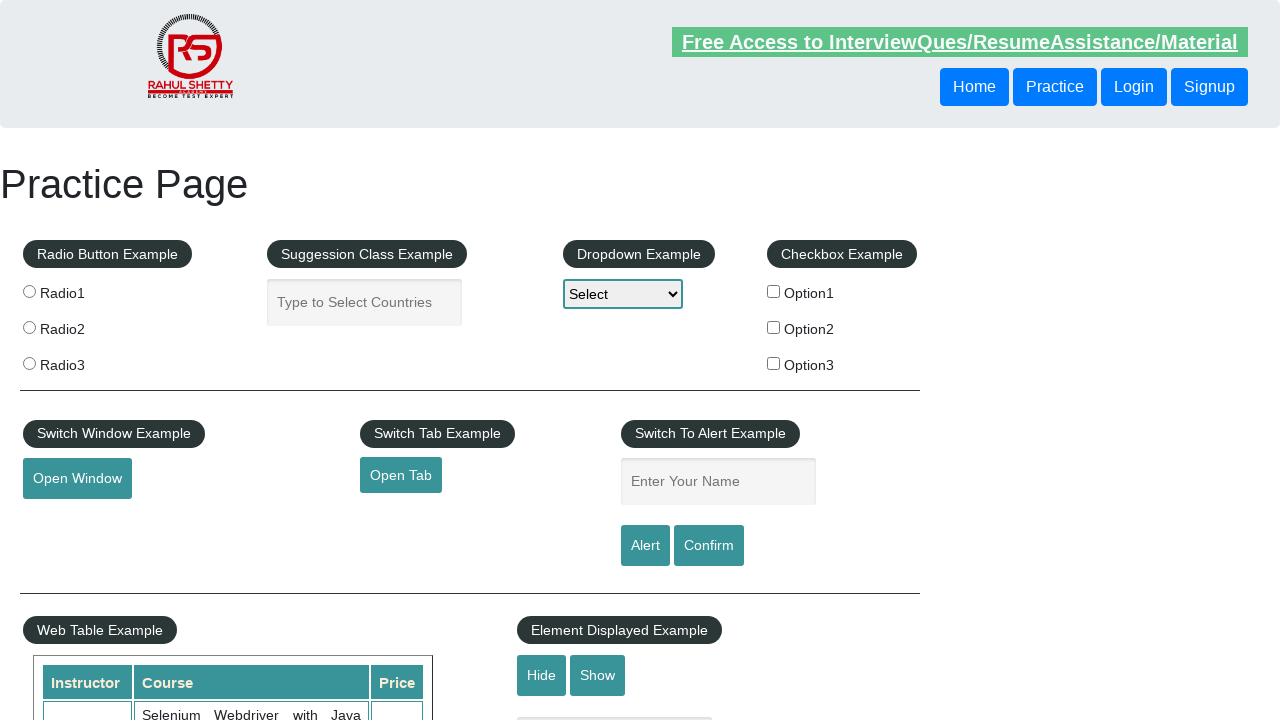

Found footer section and counted links: 20
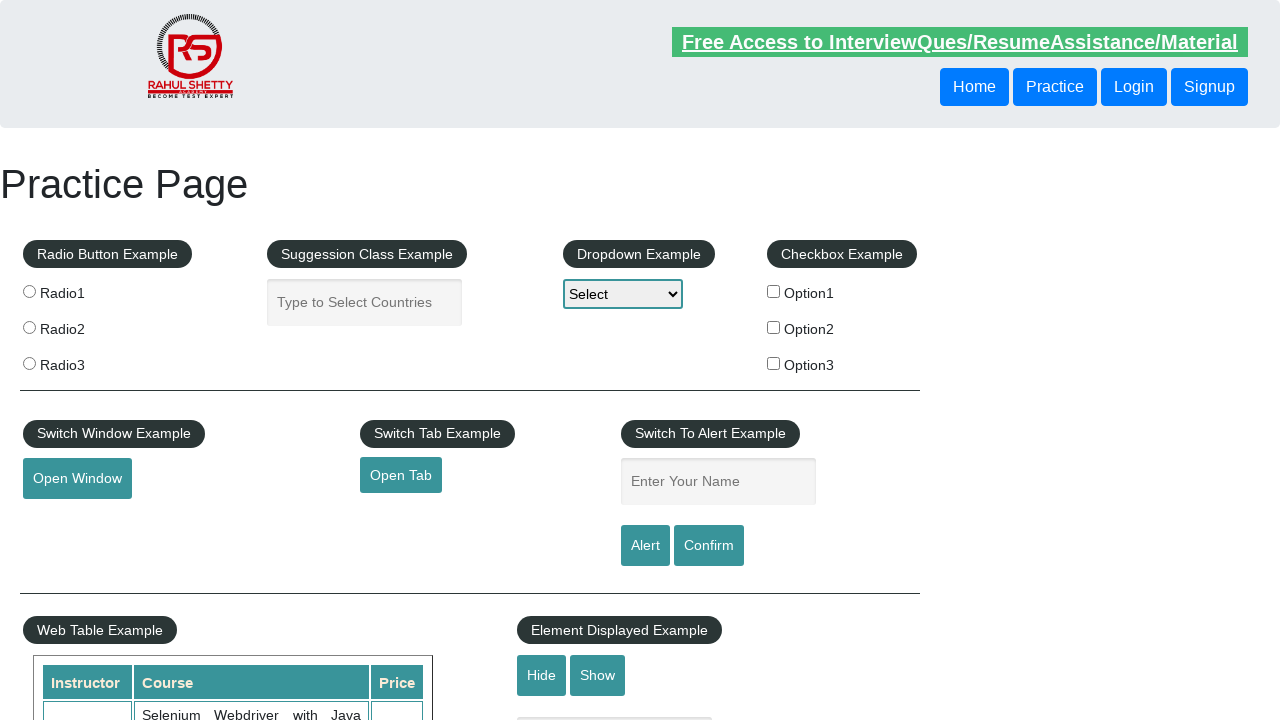

Counted links in first footer column: 5
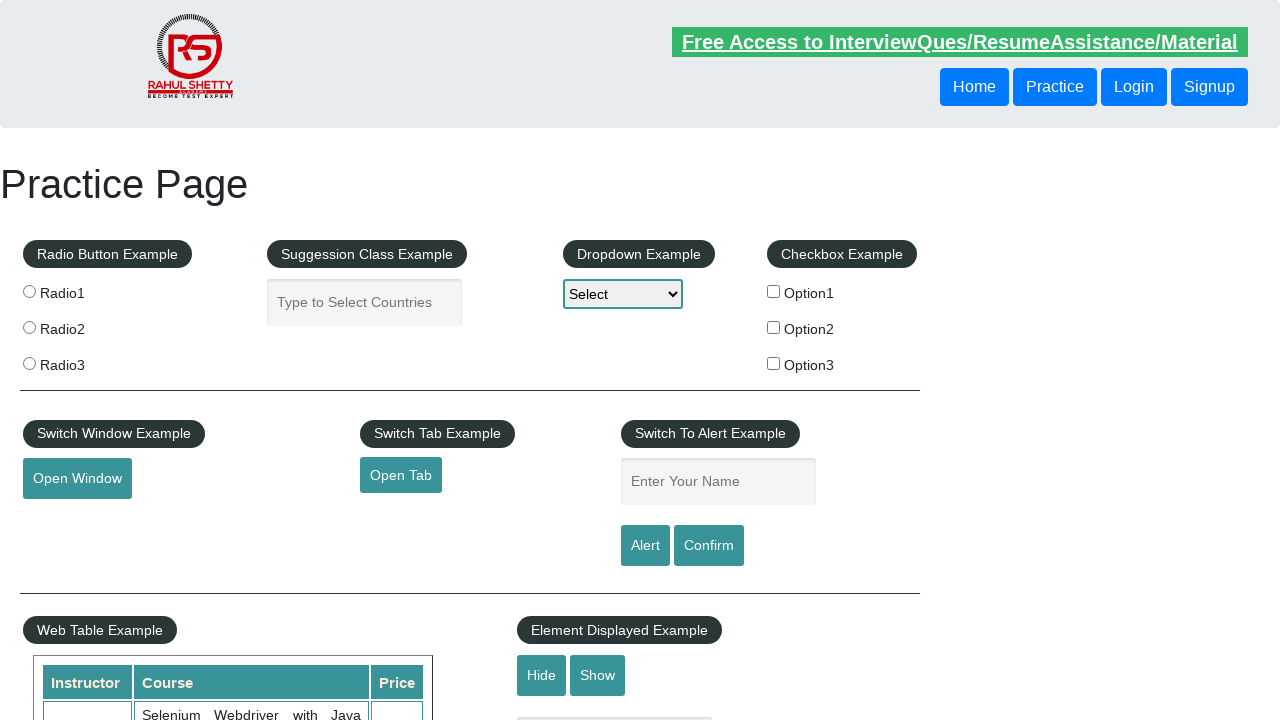

Located link at index 1 in first footer column
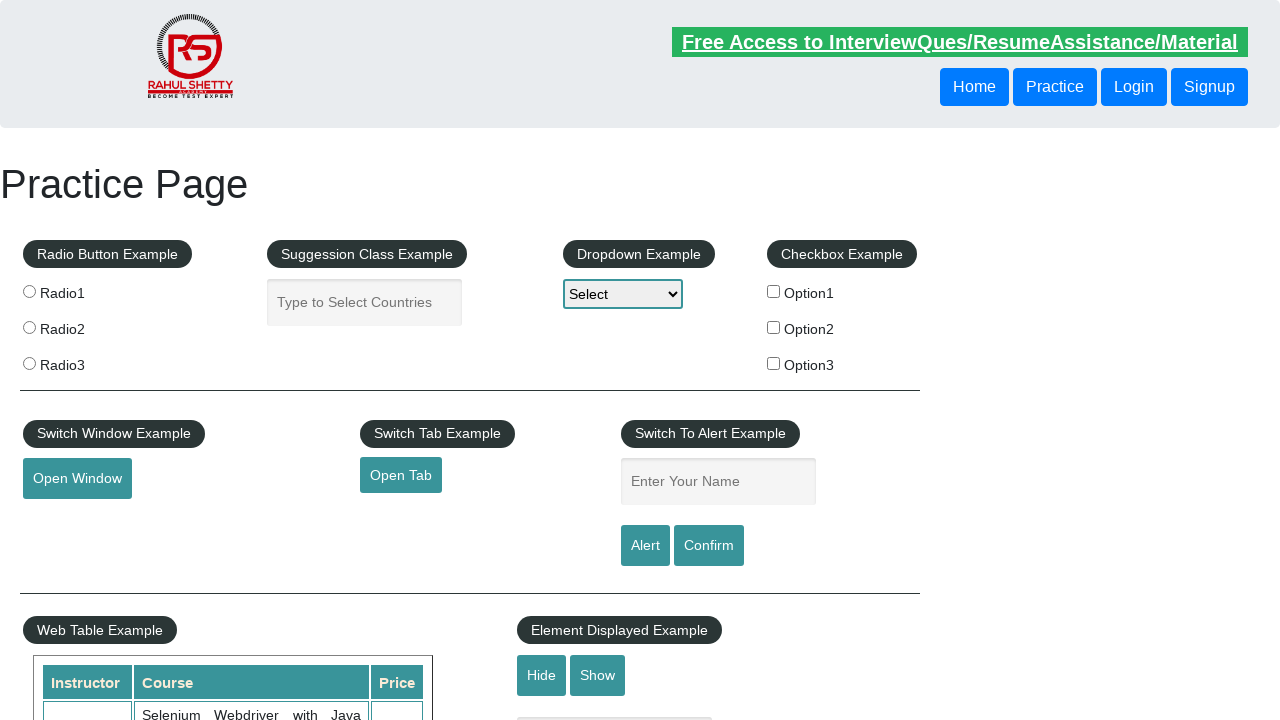

Opened link 1 in new tab with Ctrl+Click at (68, 520) on #gf-BIG >> (//ul)[1] >> a >> nth=1
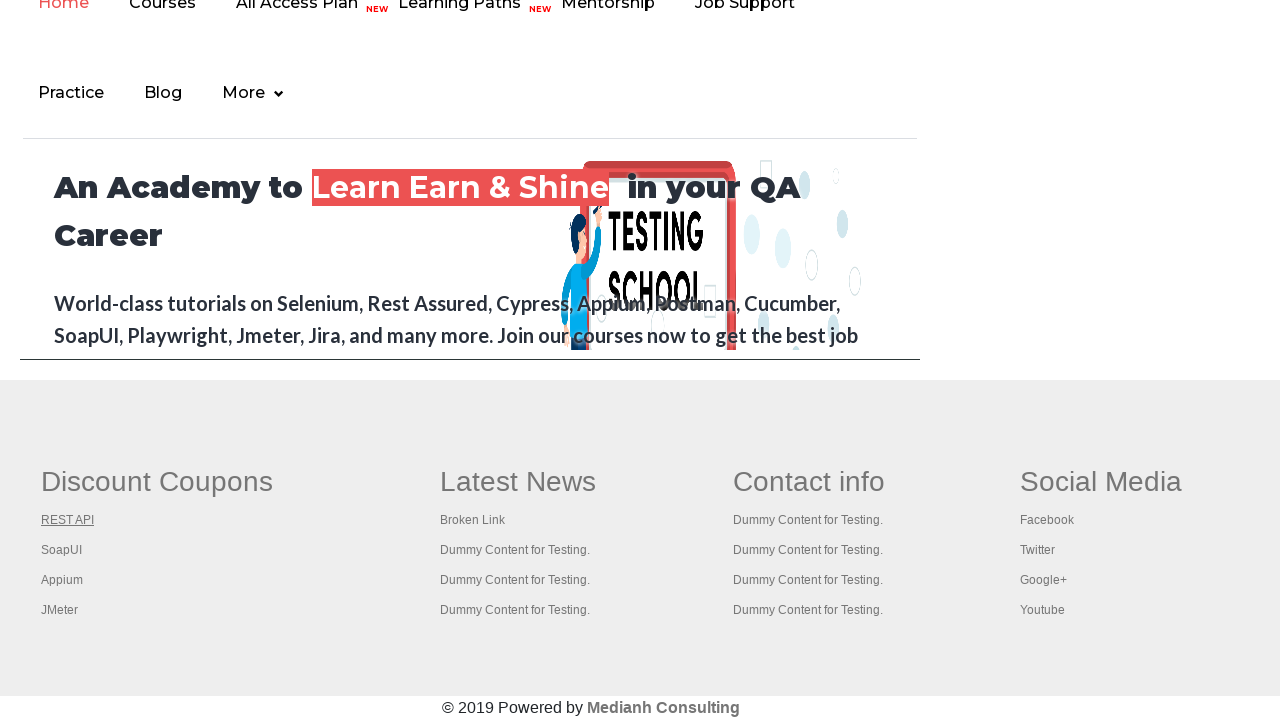

New tab 1 loaded successfully
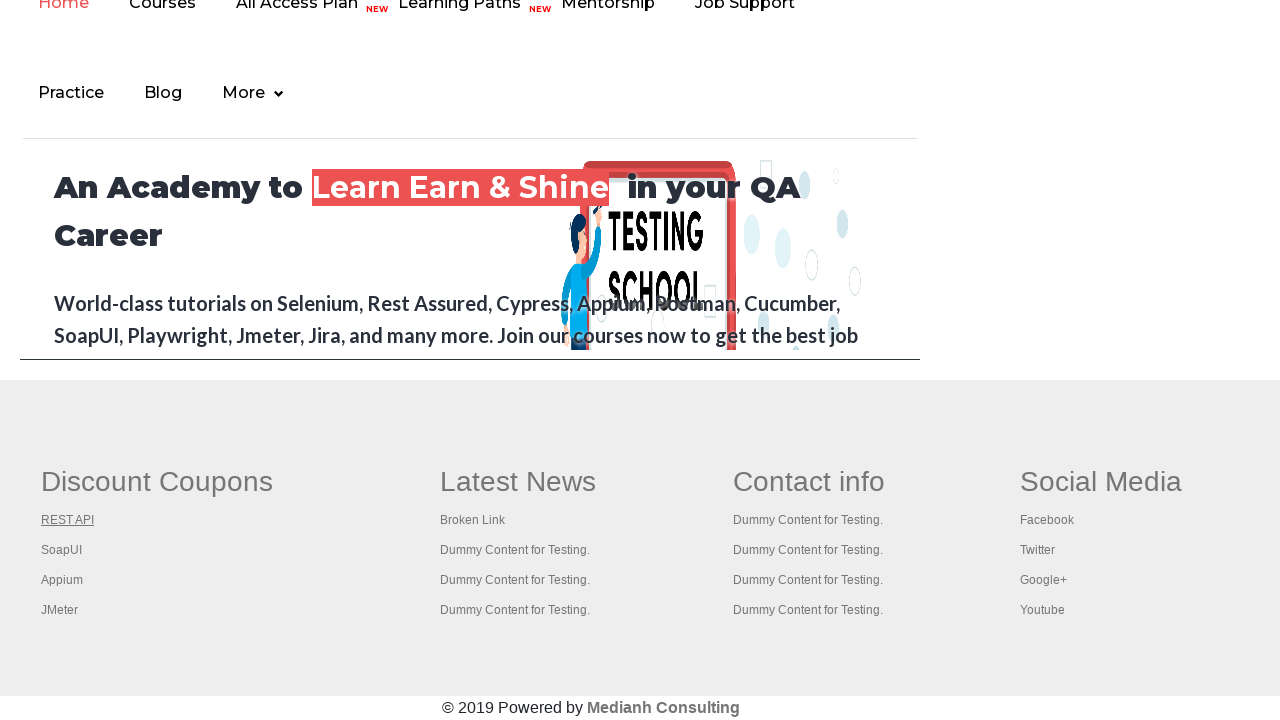

Located link at index 2 in first footer column
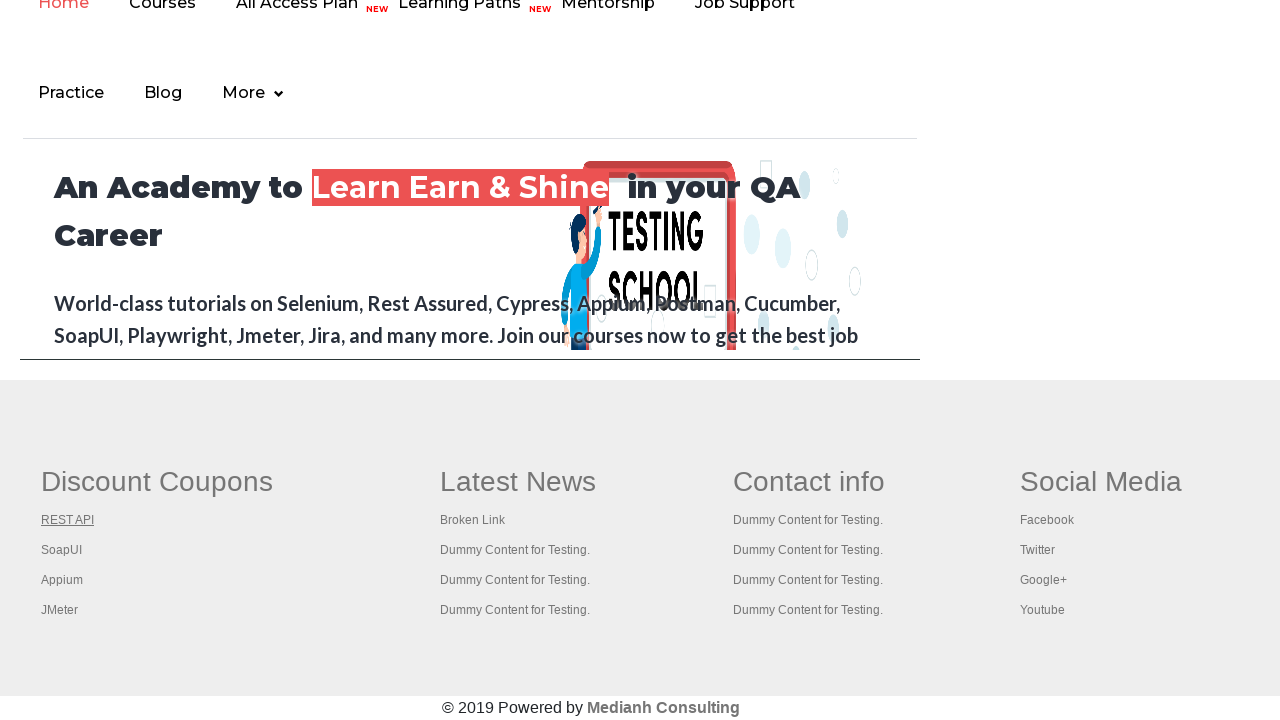

Opened link 2 in new tab with Ctrl+Click at (62, 550) on #gf-BIG >> (//ul)[1] >> a >> nth=2
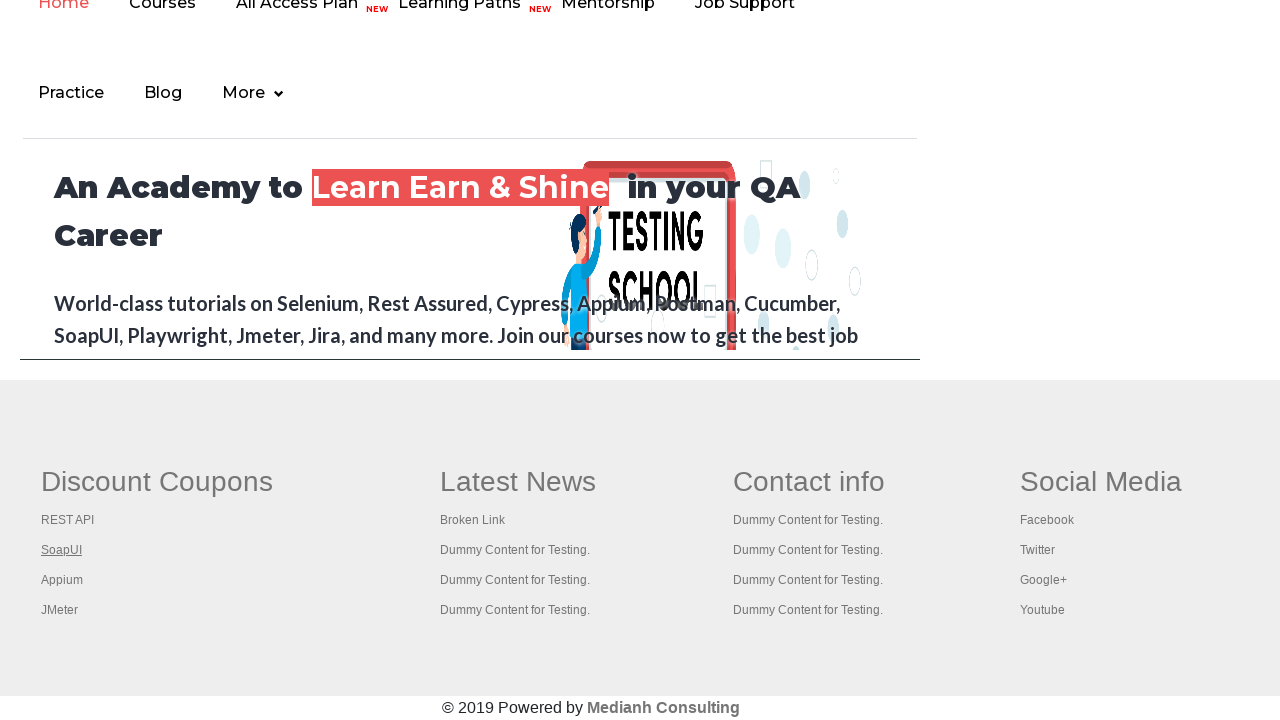

New tab 2 loaded successfully
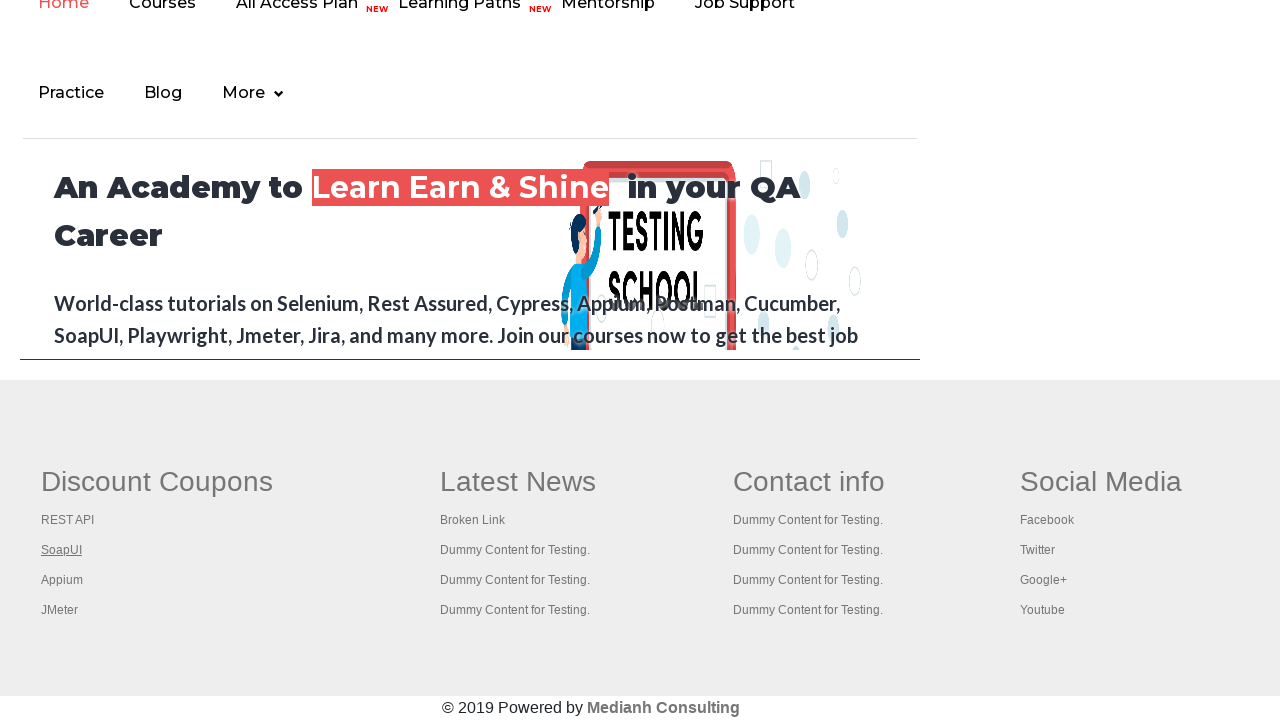

Located link at index 3 in first footer column
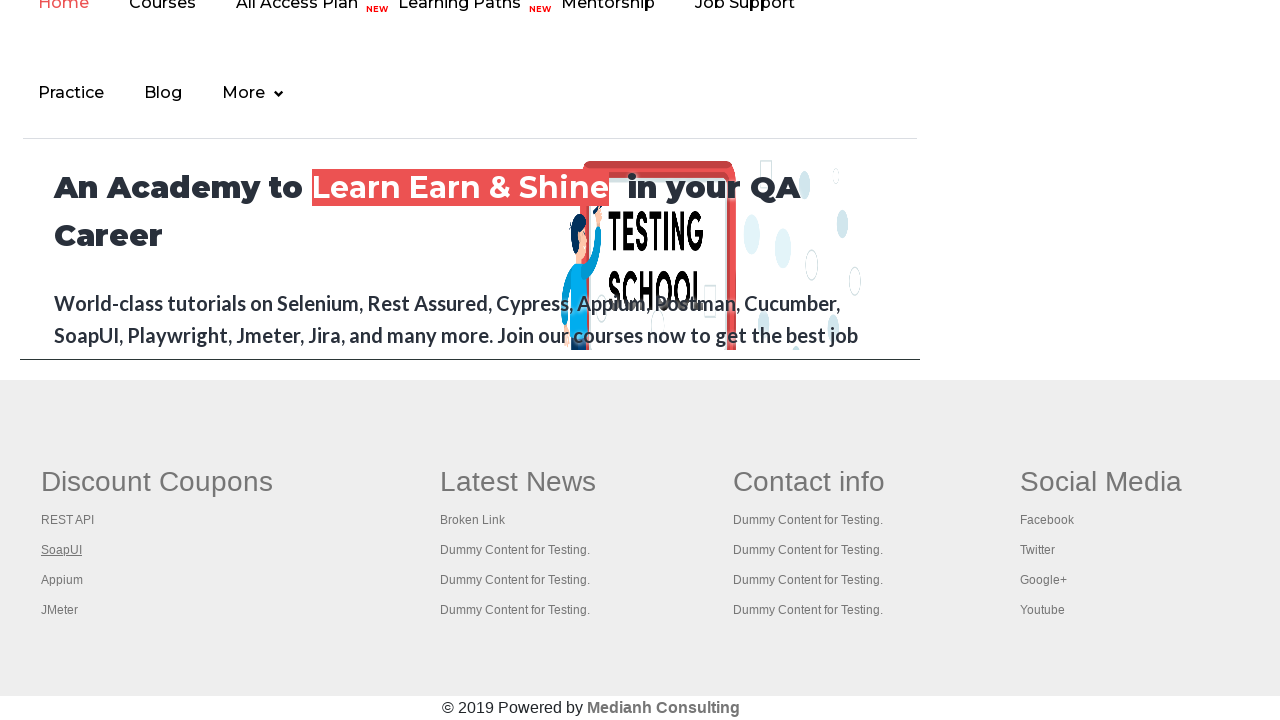

Opened link 3 in new tab with Ctrl+Click at (62, 580) on #gf-BIG >> (//ul)[1] >> a >> nth=3
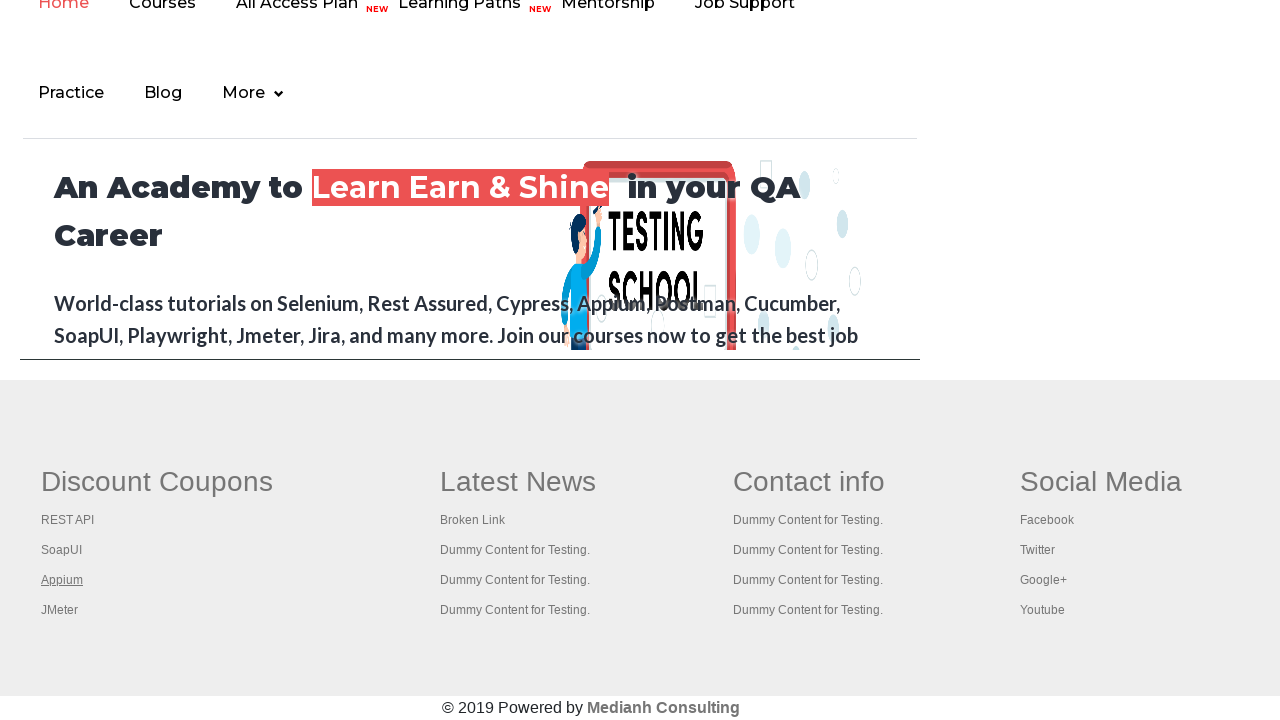

New tab 3 loaded successfully
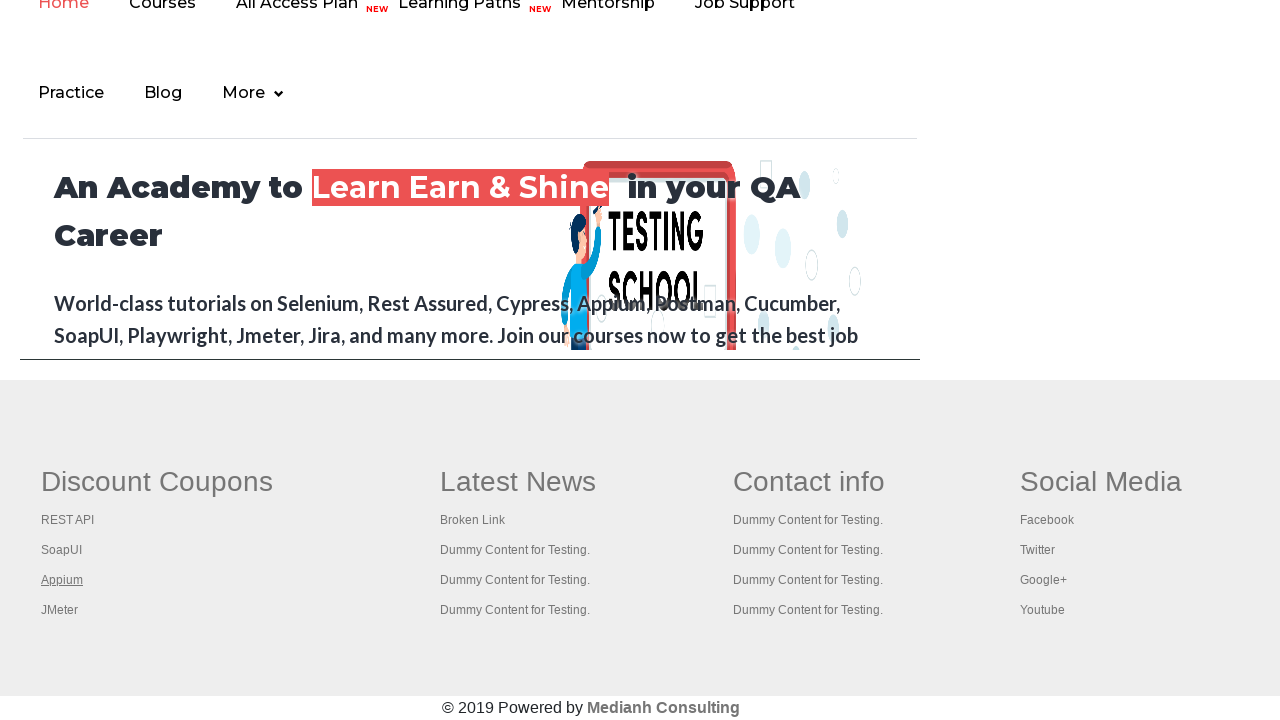

Located link at index 4 in first footer column
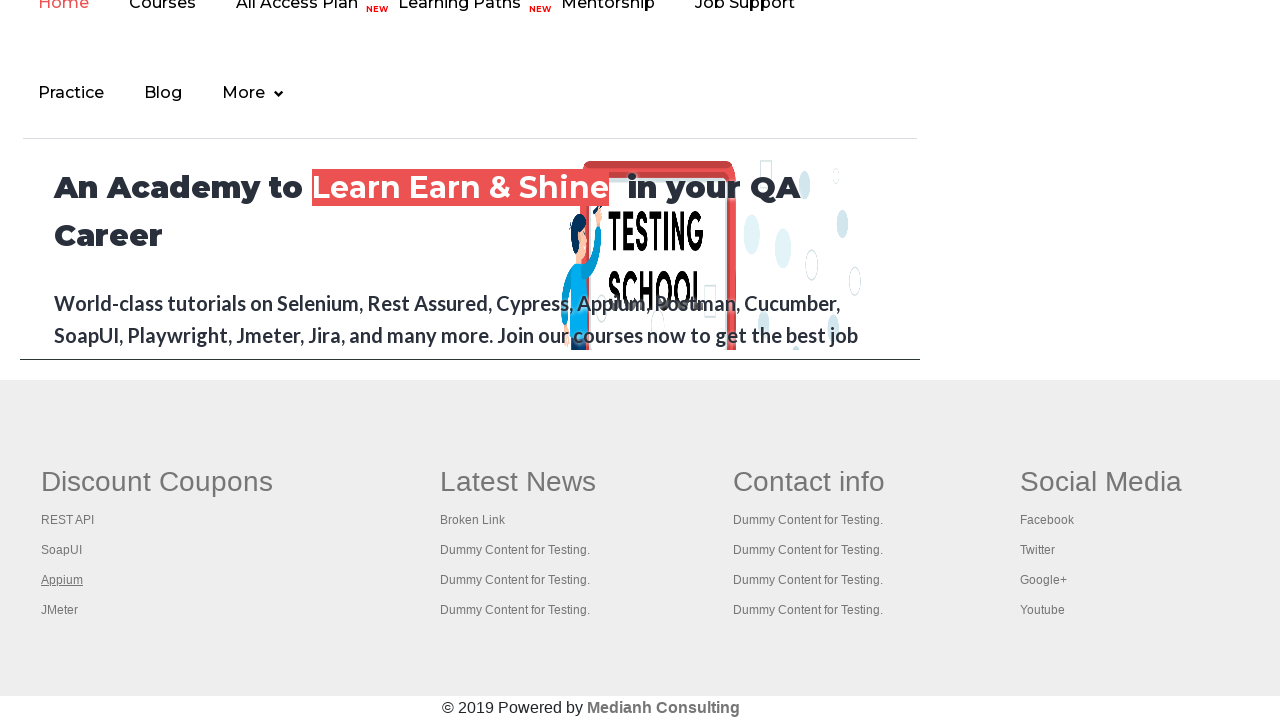

Opened link 4 in new tab with Ctrl+Click at (60, 610) on #gf-BIG >> (//ul)[1] >> a >> nth=4
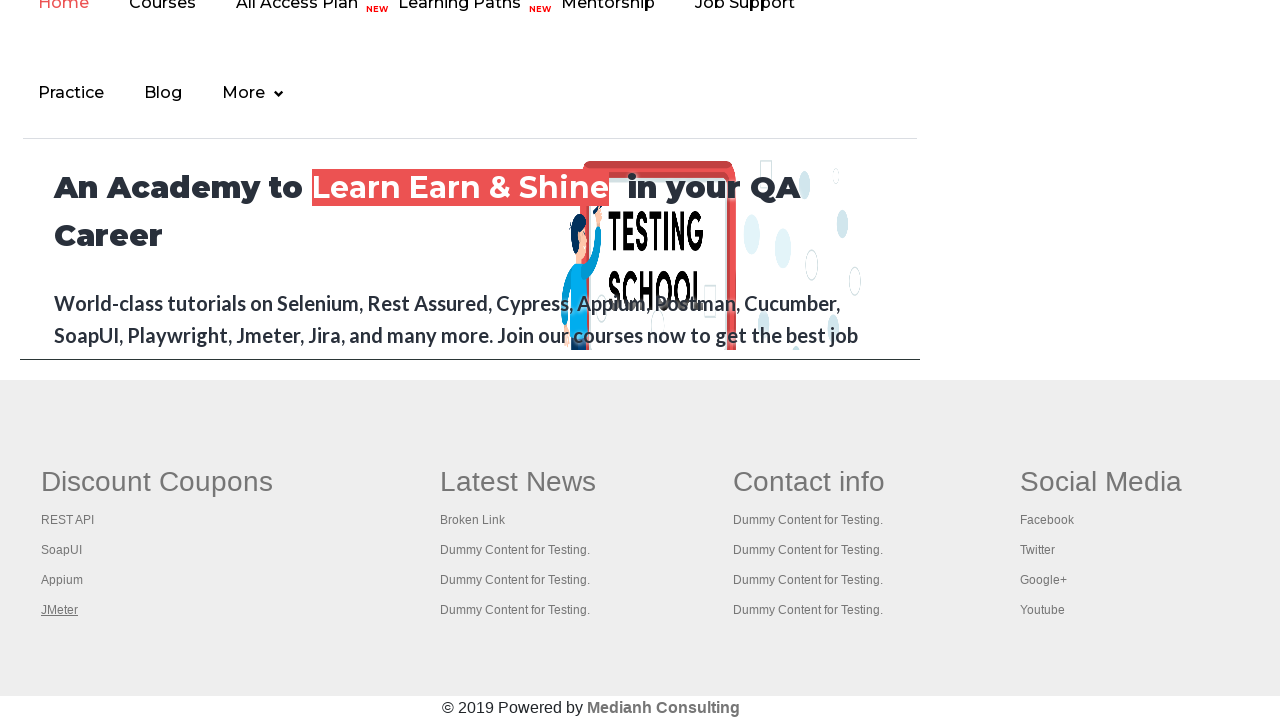

New tab 4 loaded successfully
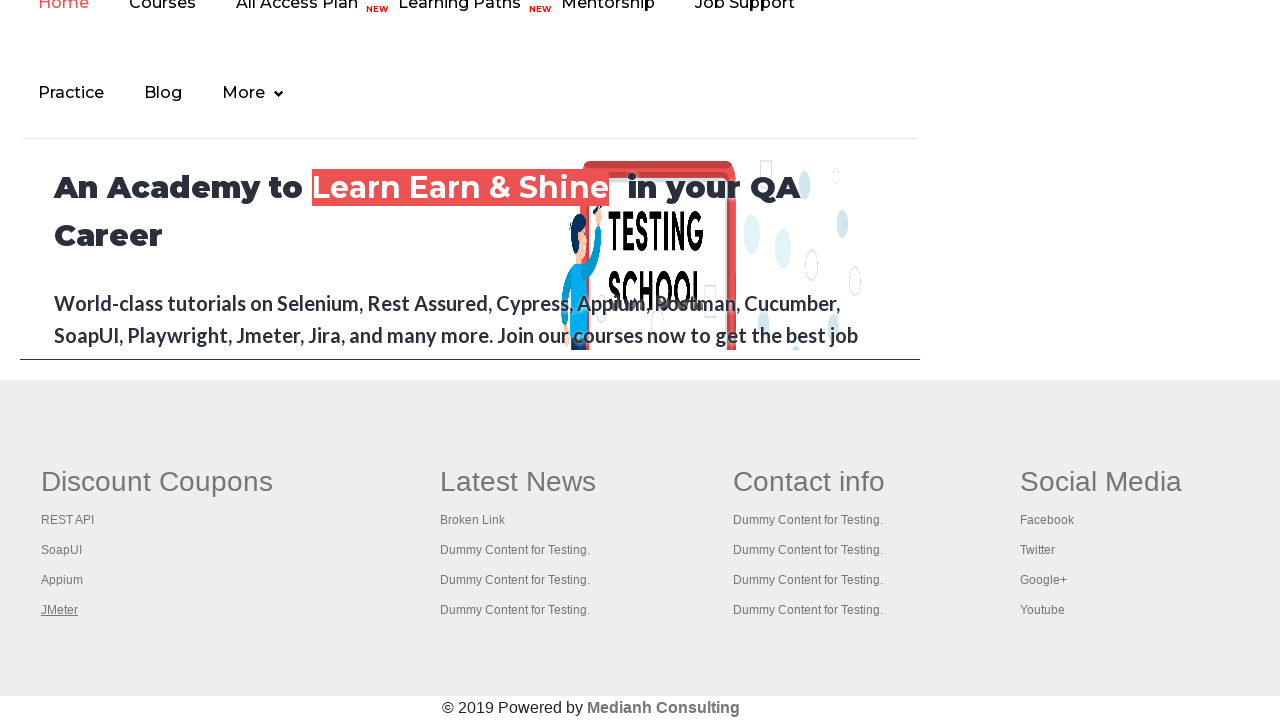

Retrieved all open tabs: 5 tabs total
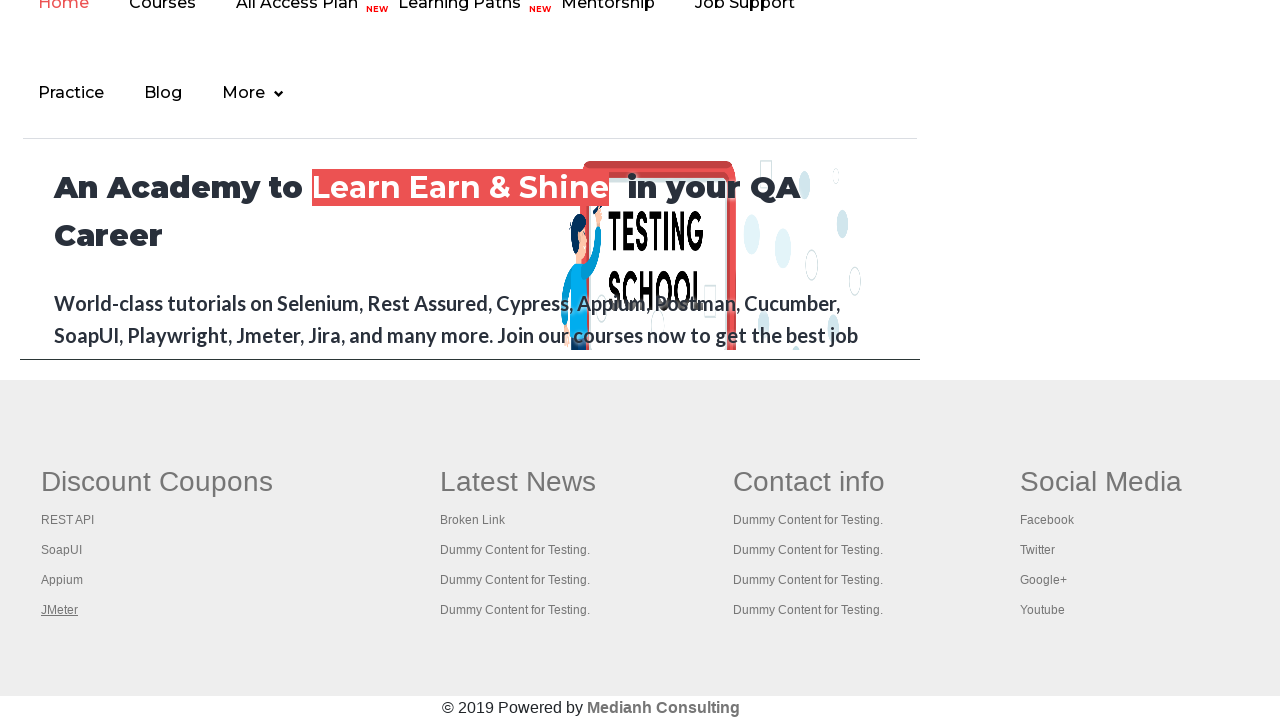

Brought tab to front
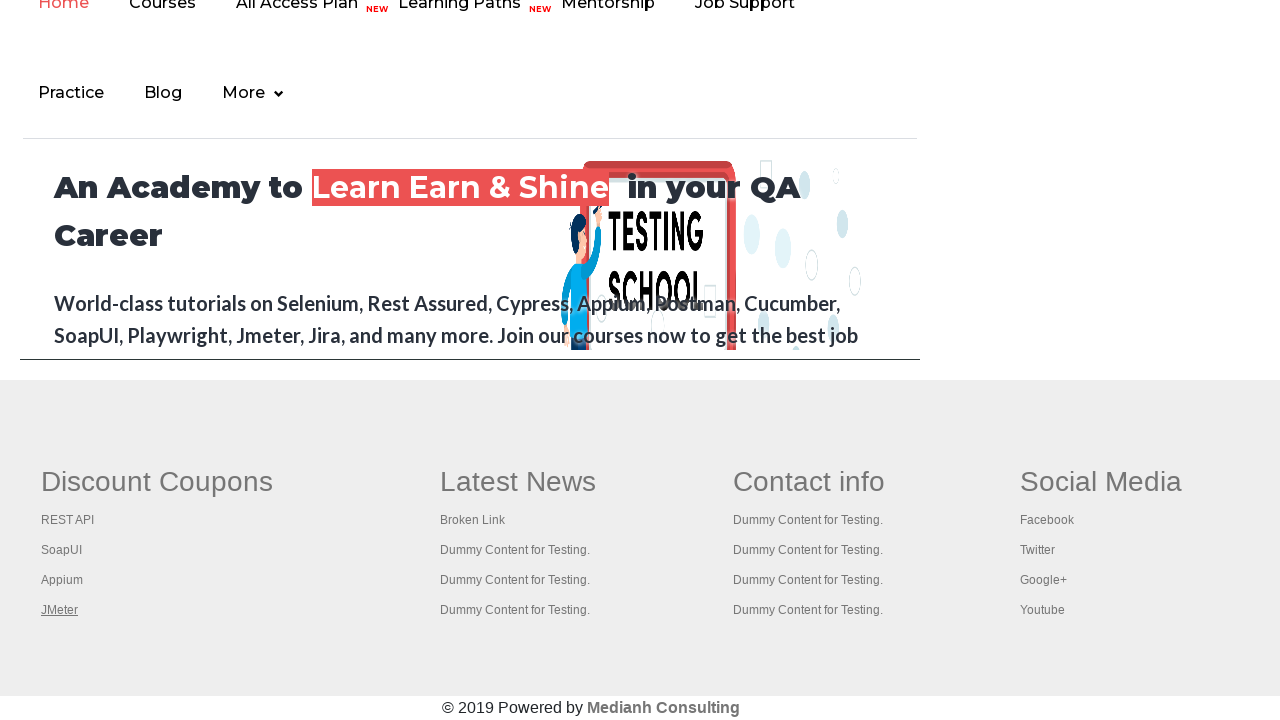

Retrieved page title: Practice Page
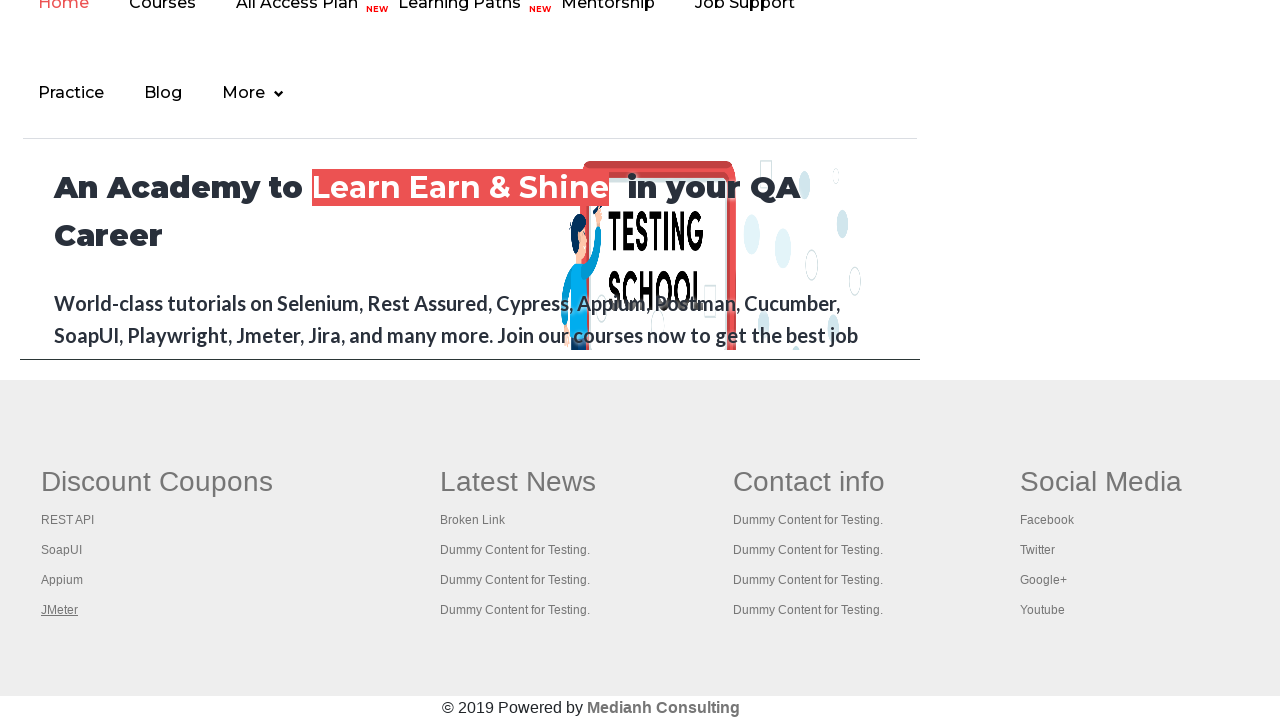

Brought tab to front
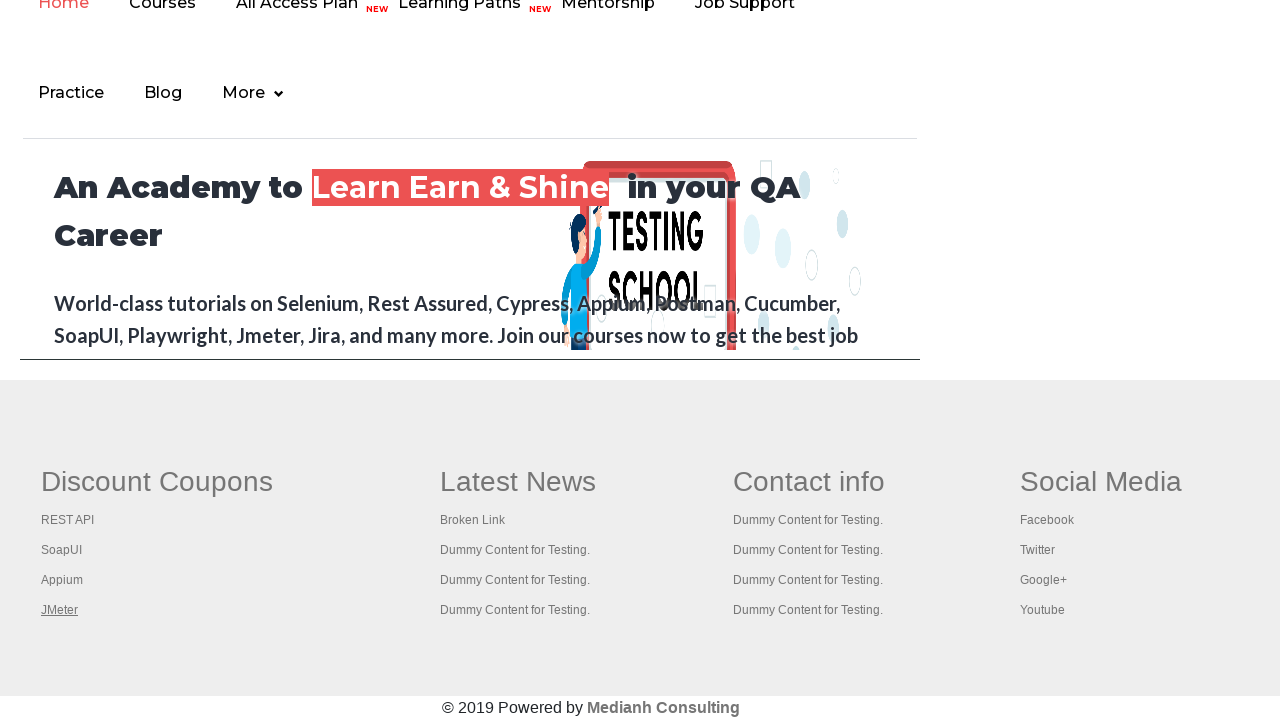

Retrieved page title: REST API Tutorial
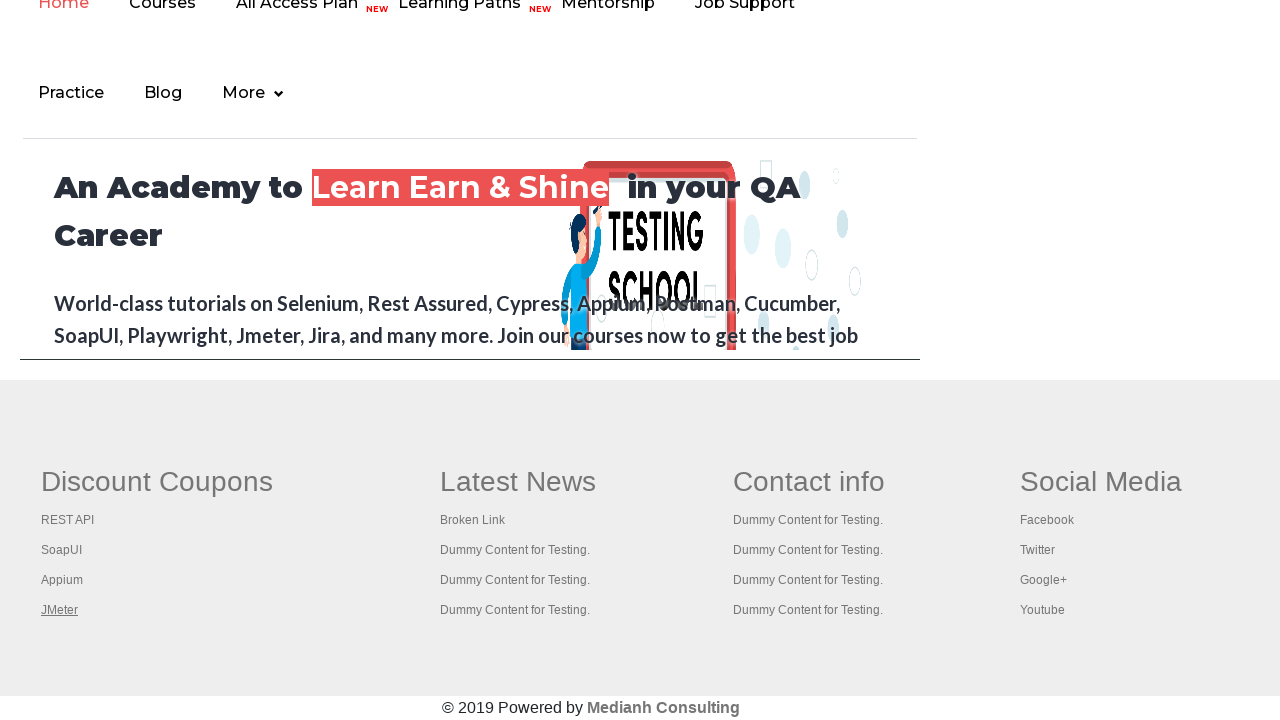

Brought tab to front
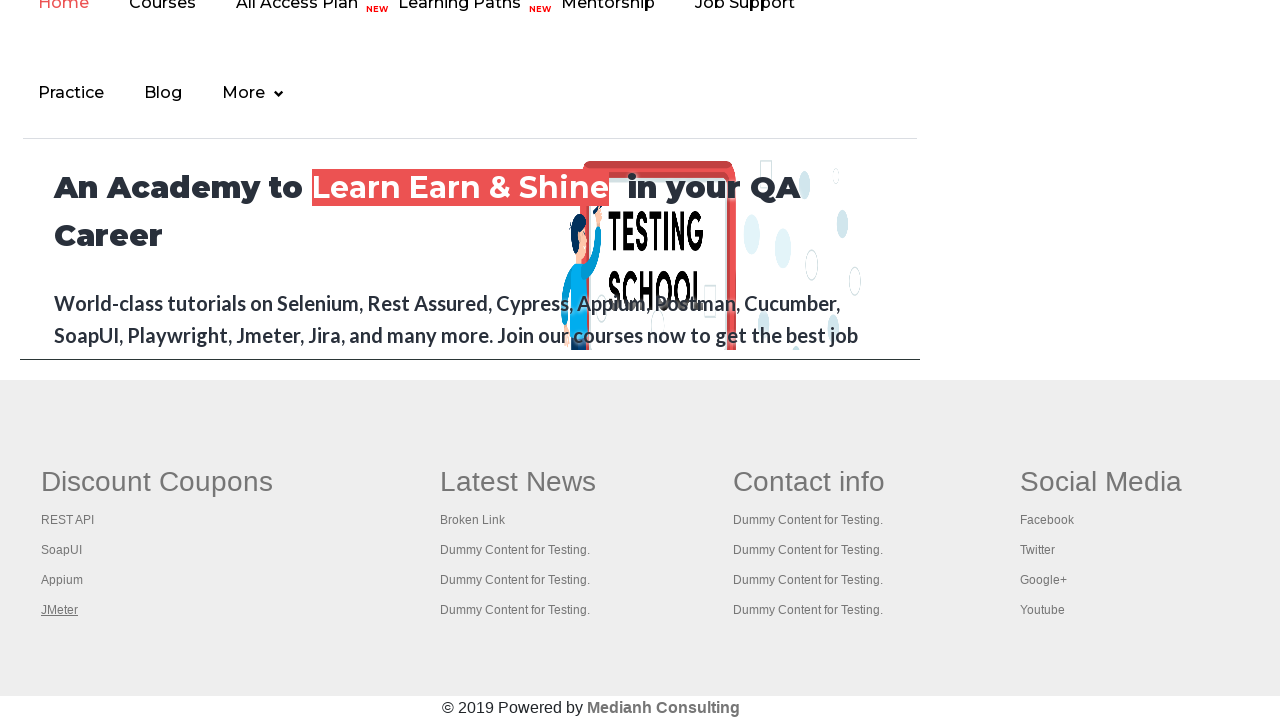

Retrieved page title: The World’s Most Popular API Testing Tool | SoapUI
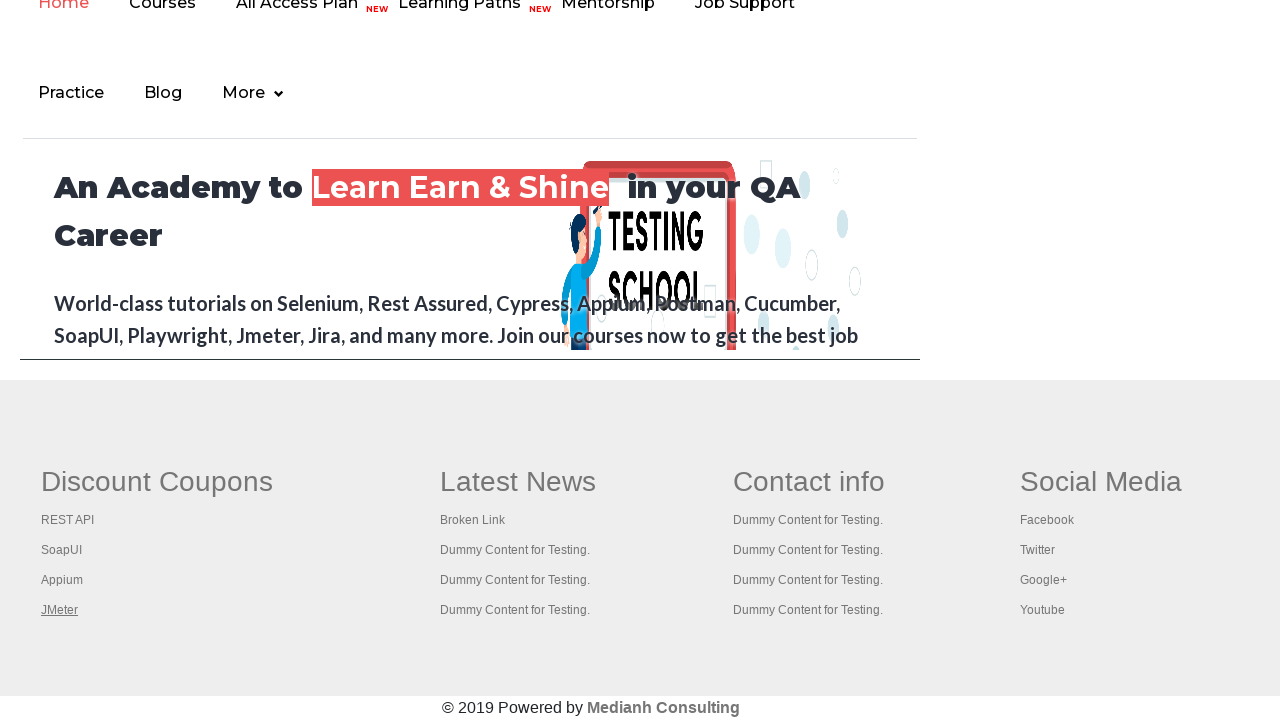

Brought tab to front
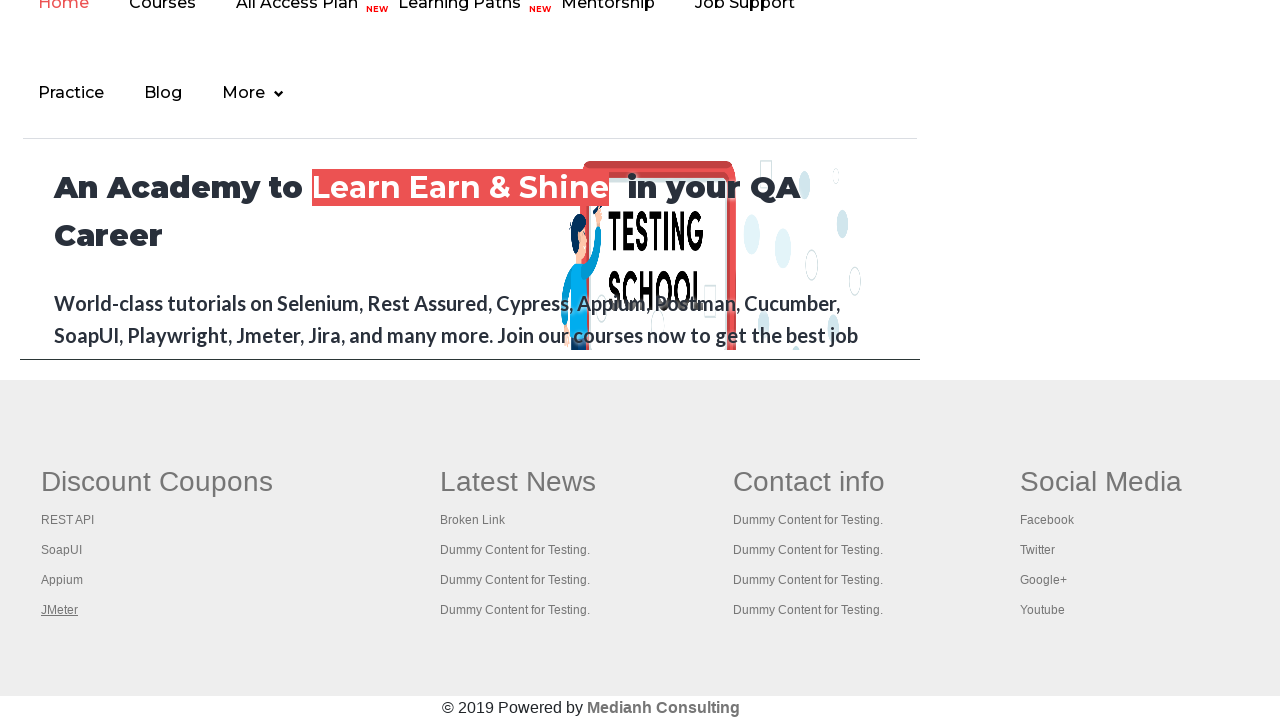

Retrieved page title: Appium tutorial for Mobile Apps testing | RahulShetty Academy | Rahul
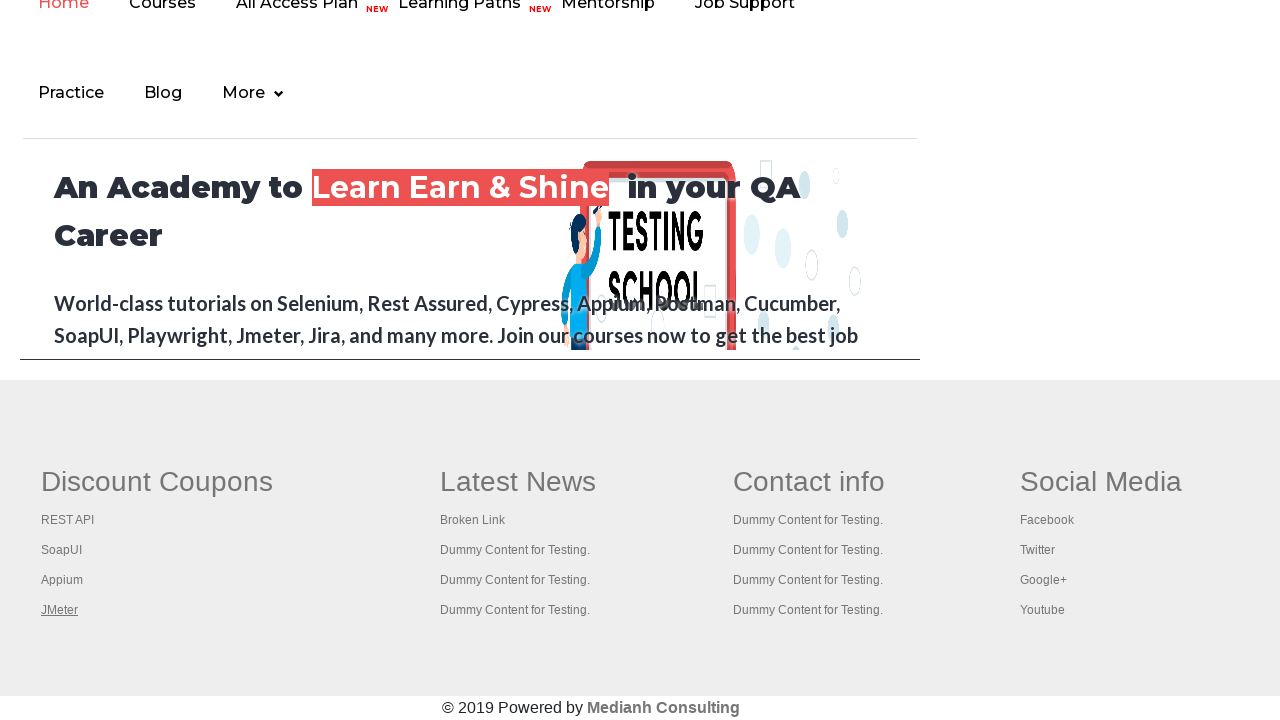

Brought tab to front
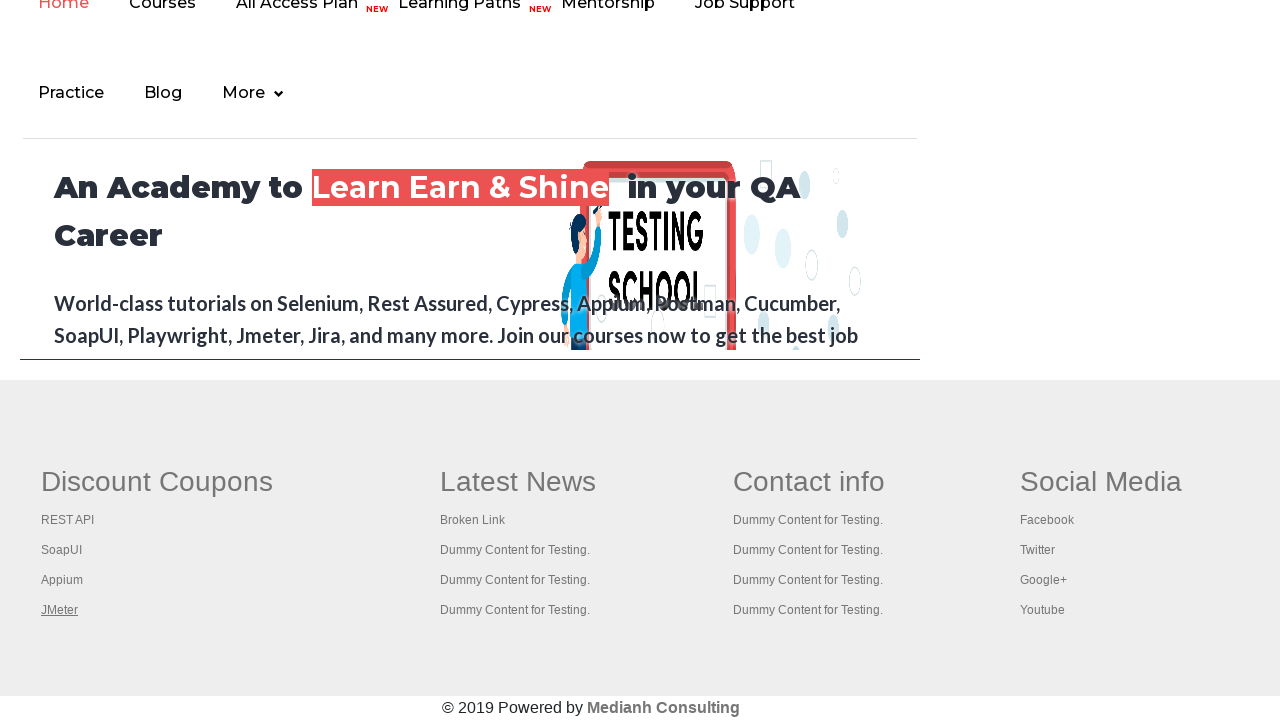

Retrieved page title: Apache JMeter - Apache JMeter™
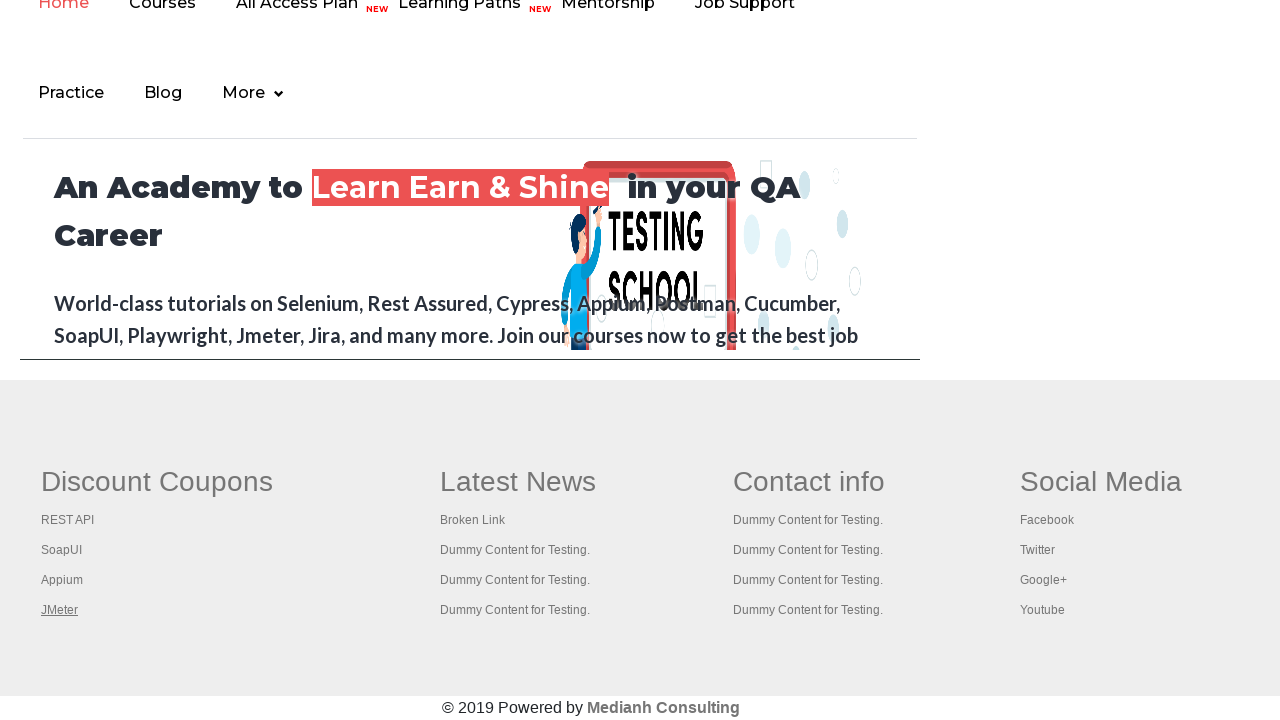

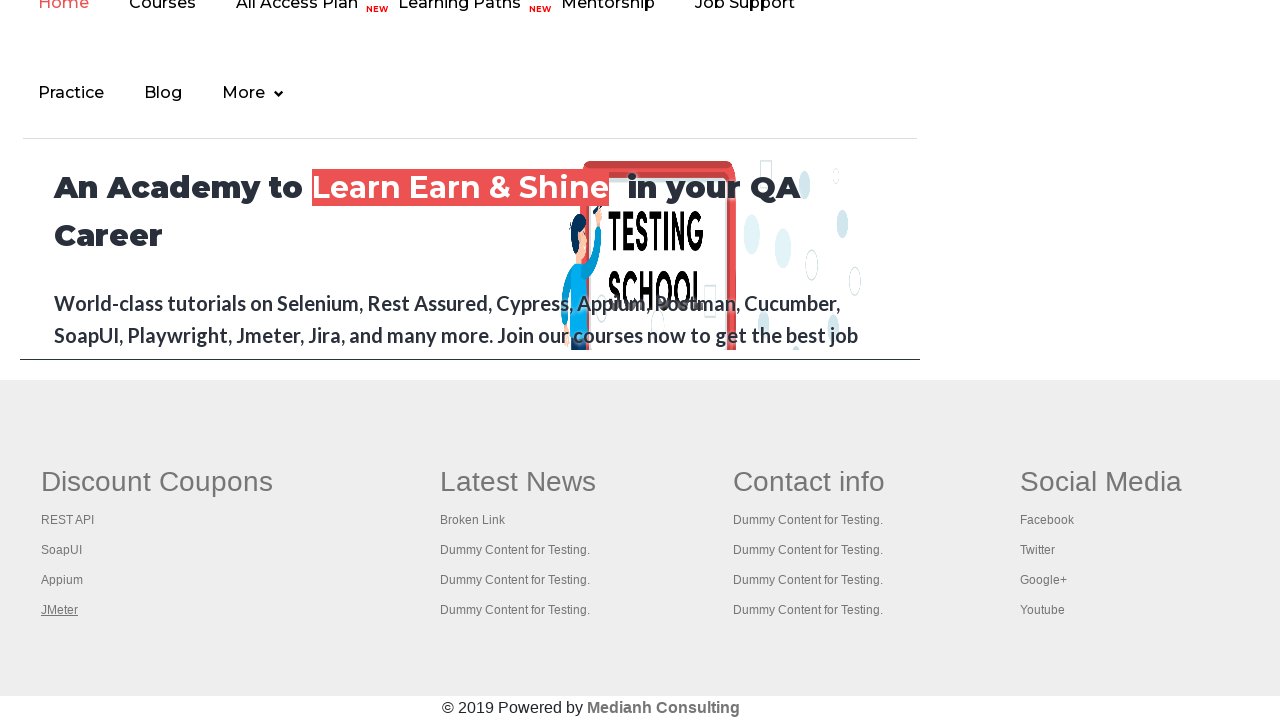